Navigates to the Rahul Shetty Academy Selenium Practice page and verifies the page loads successfully

Starting URL: https://rahulshettyacademy.com/seleniumPractise/

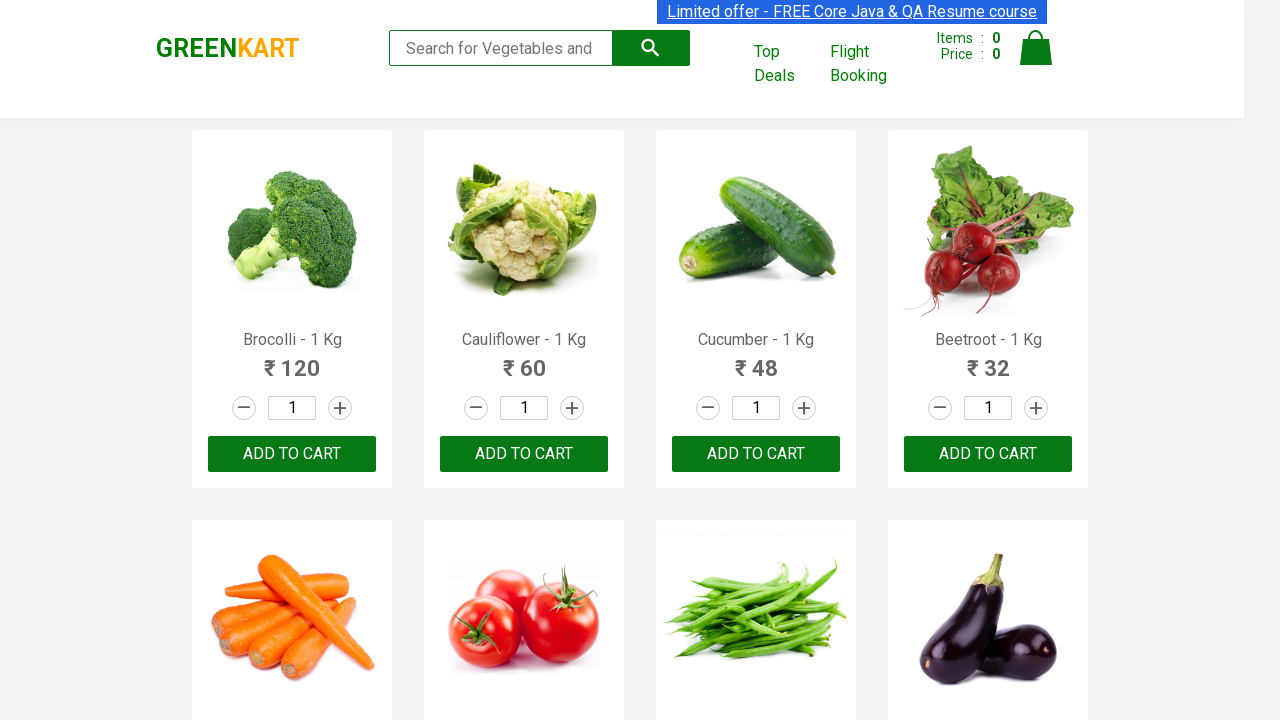

Waited for page DOM content to load
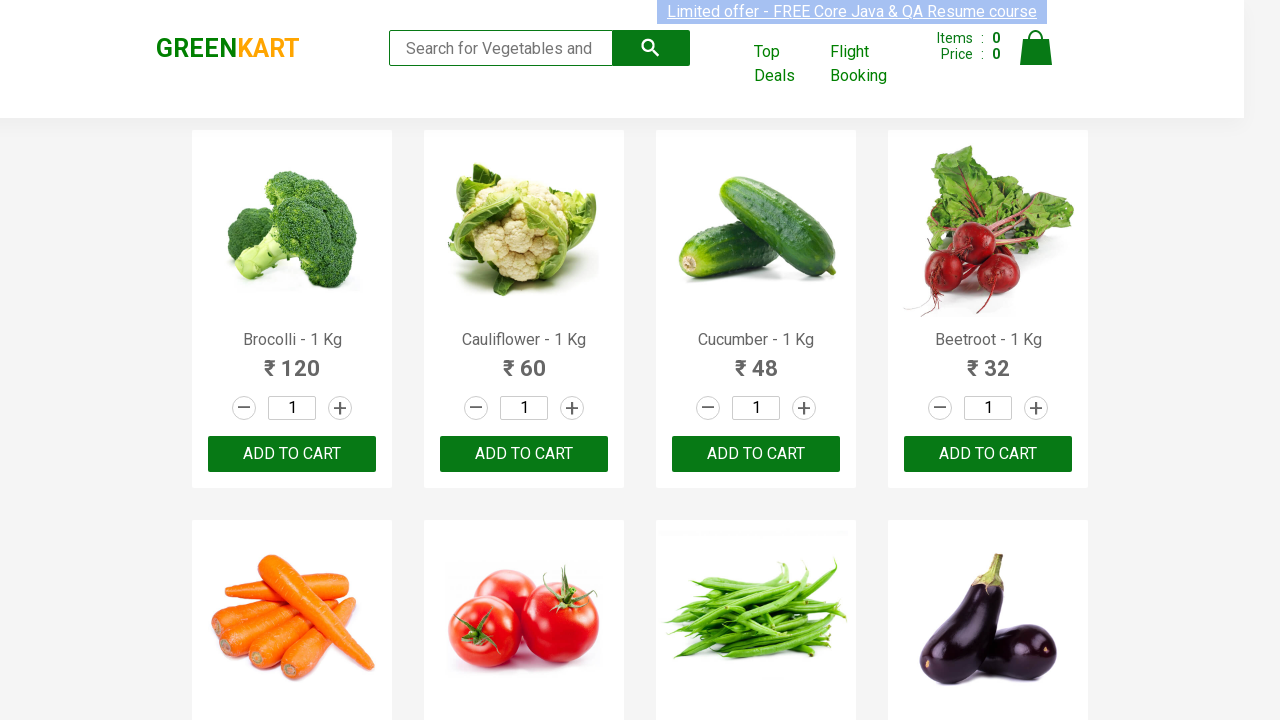

Verified page loaded successfully by confirming brand element is present
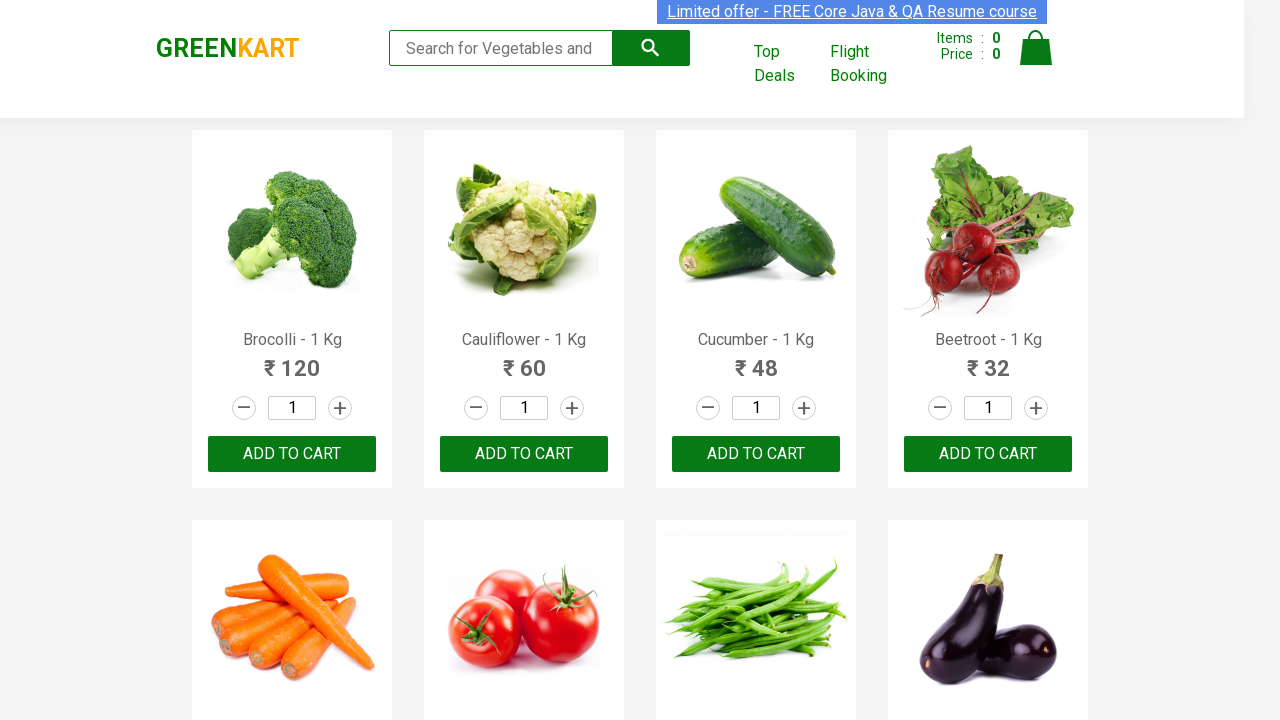

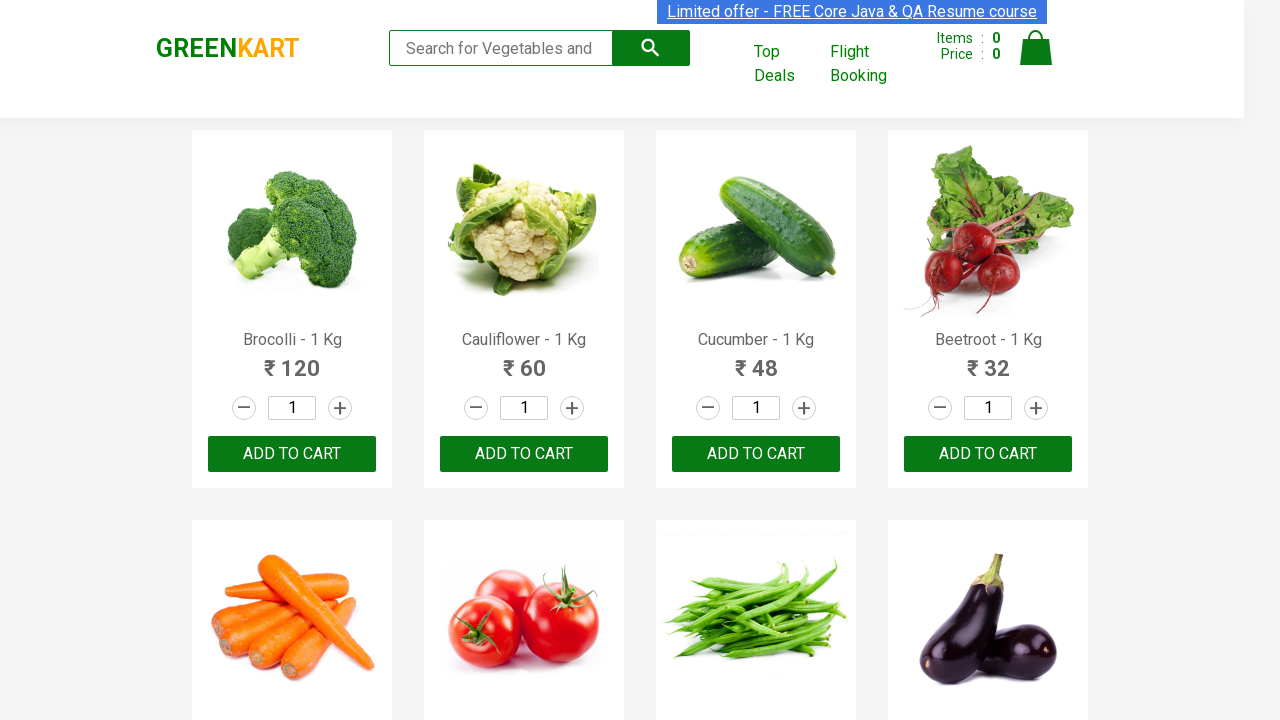